Visits blog posts from search results and looks for result links within the blog content

Starting URL: http://ftnatation.tn/pages/1/?s=R%C3%A9sultats+championnat

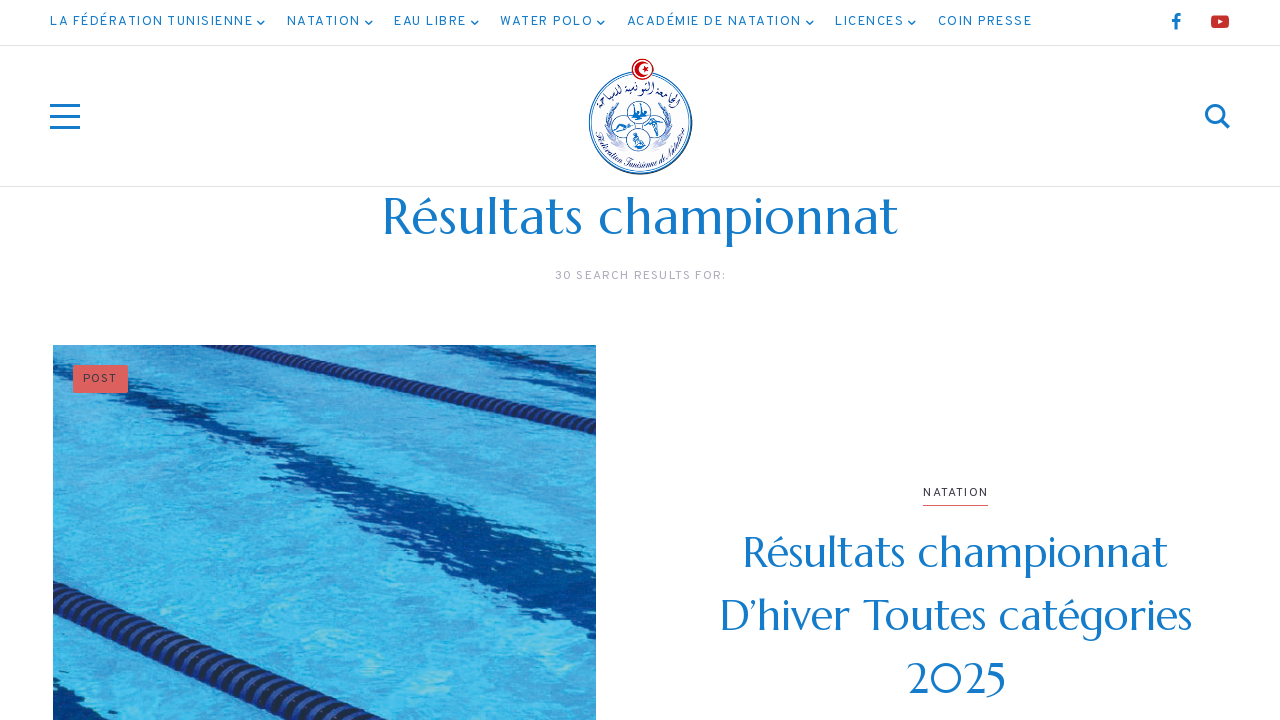

Waited for blog post titles to load on search results page
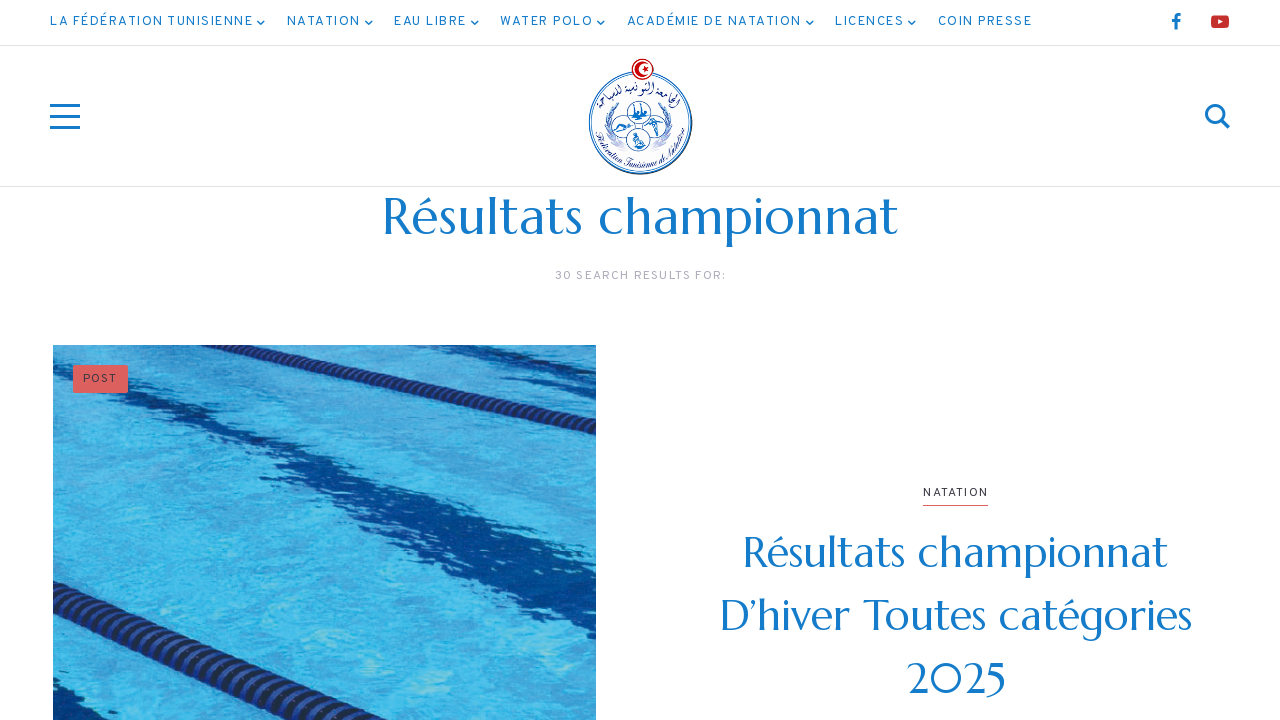

Retrieved all blog post links from search results
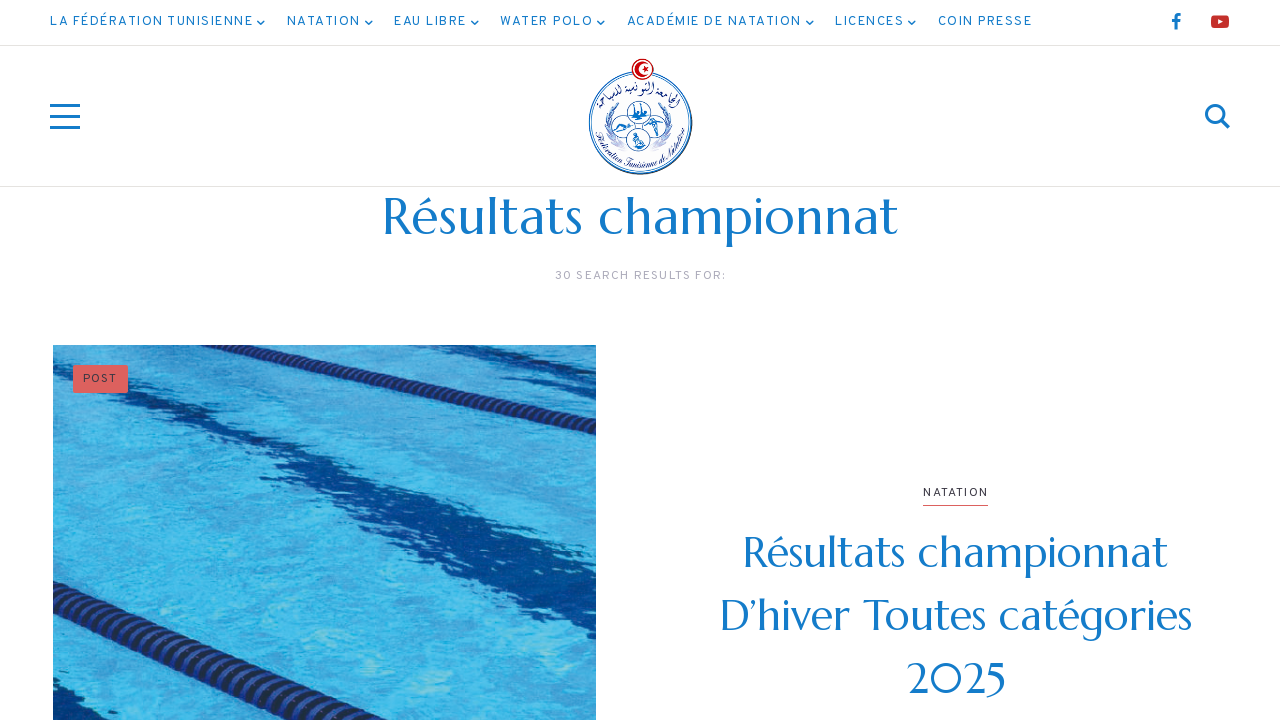

Extracted blog URL from link 1: http://ftnatation.tn/2025/12/25/resultats-championnat-dhiver-toutes-categories-2025/
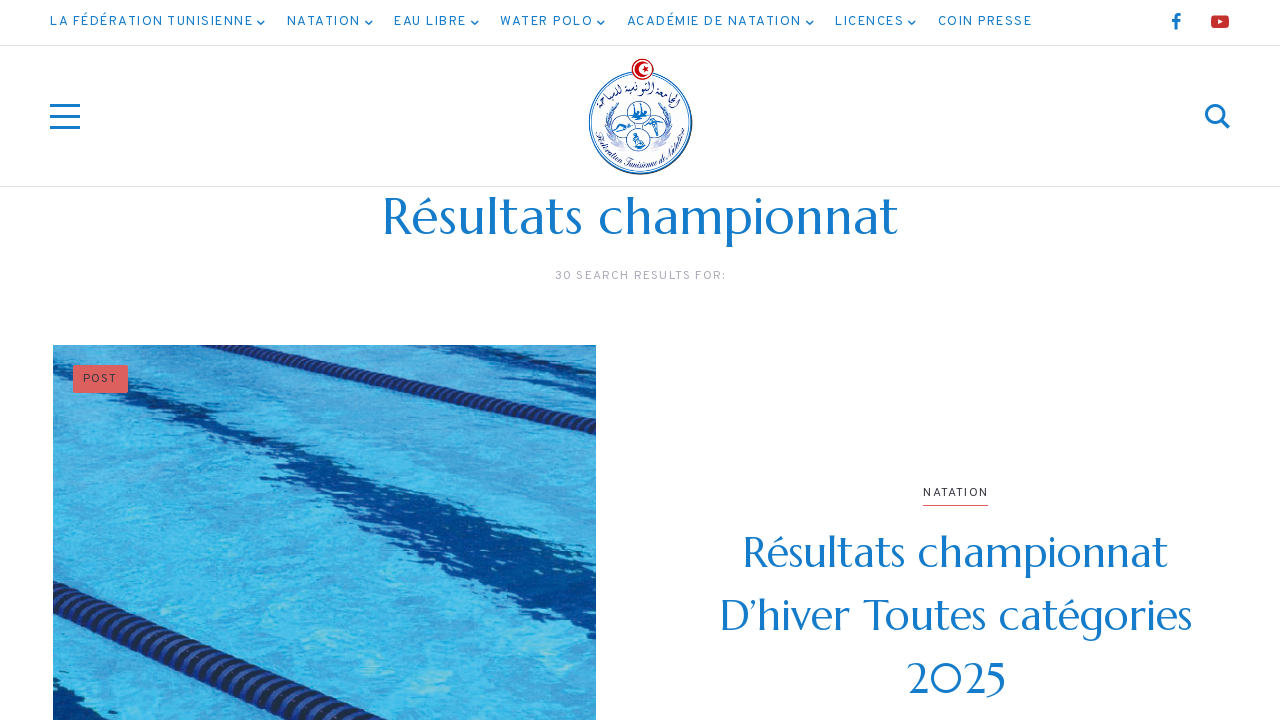

Navigated to blog post 1
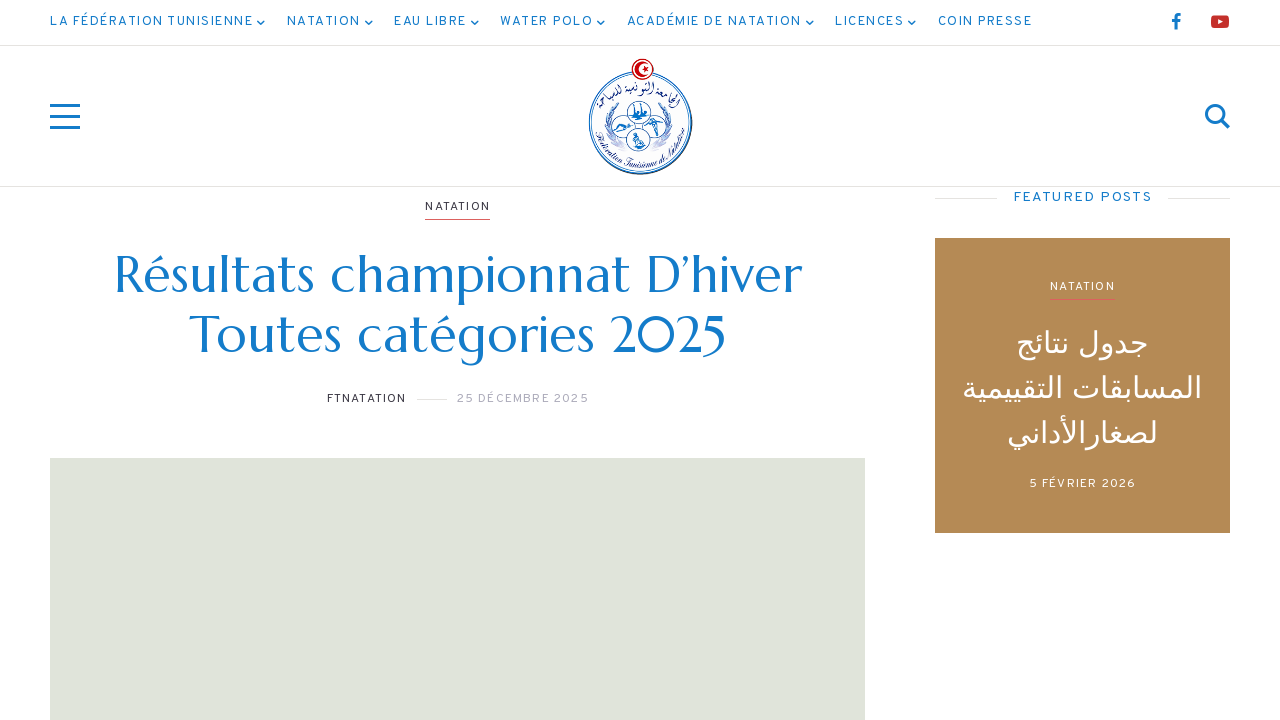

Waited for blog content to load
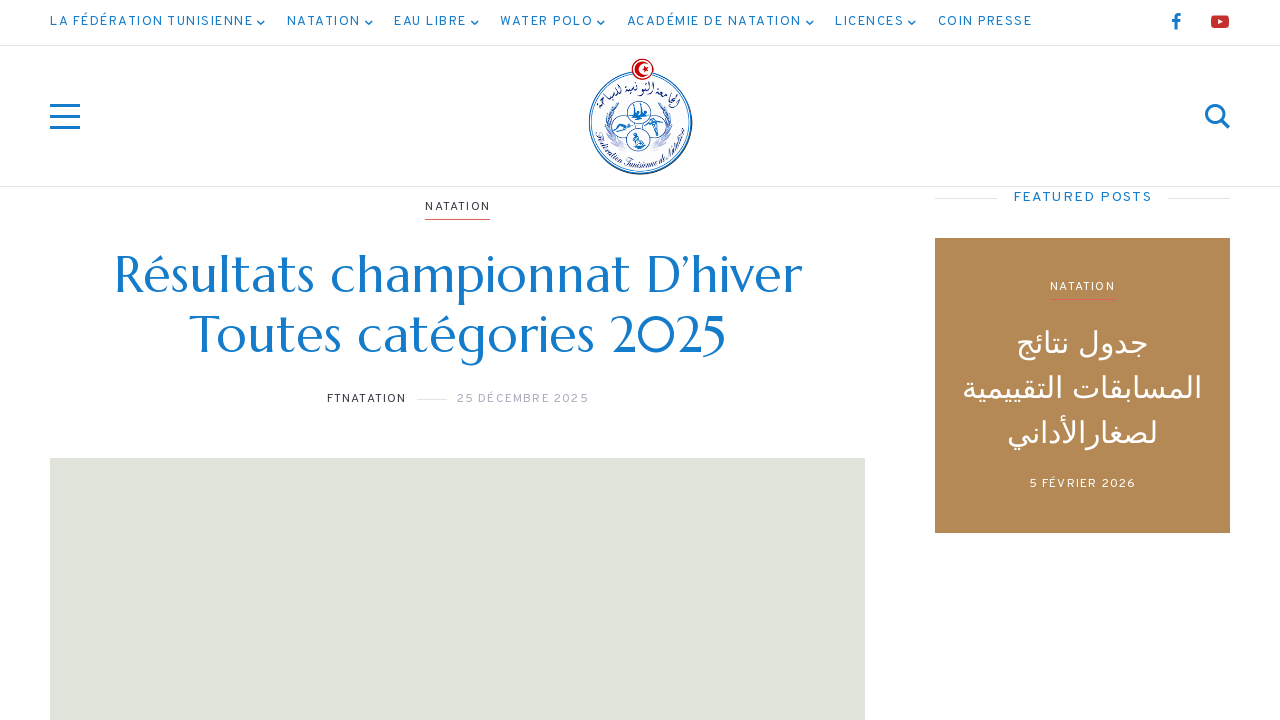

Found 15 links in blog content
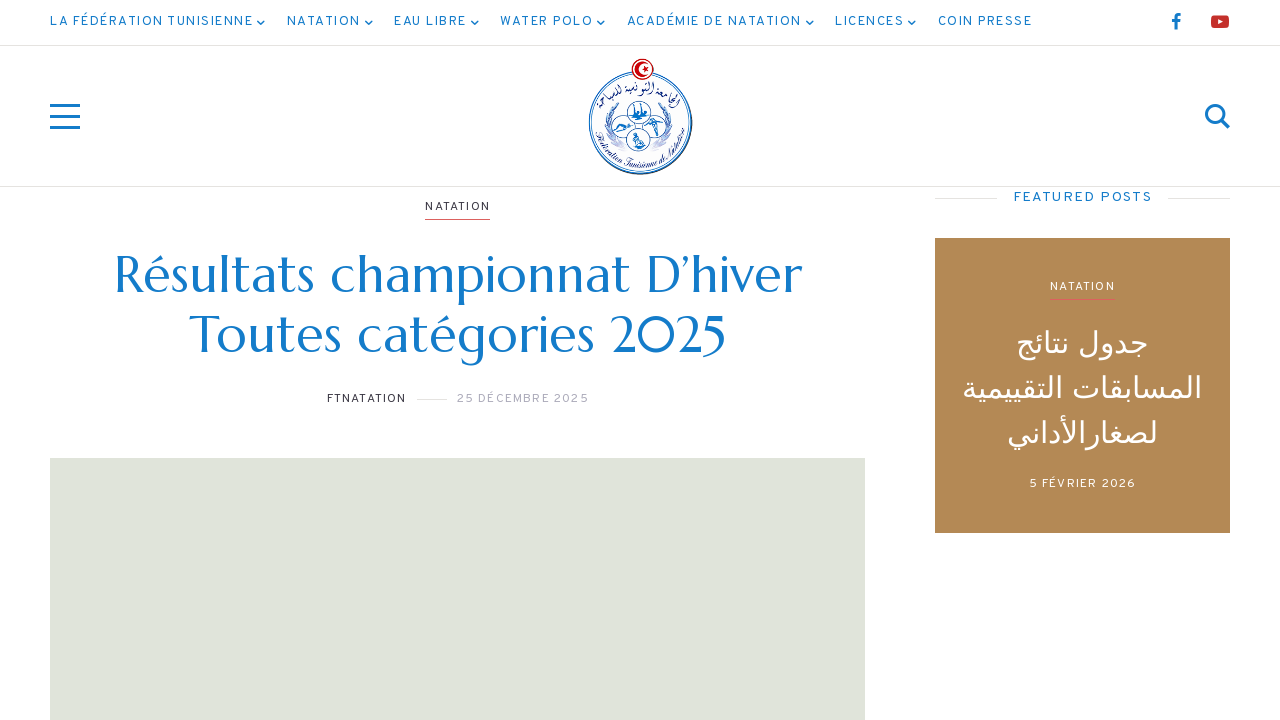

Found result link in blog post 1: 'resultats championnat tc'
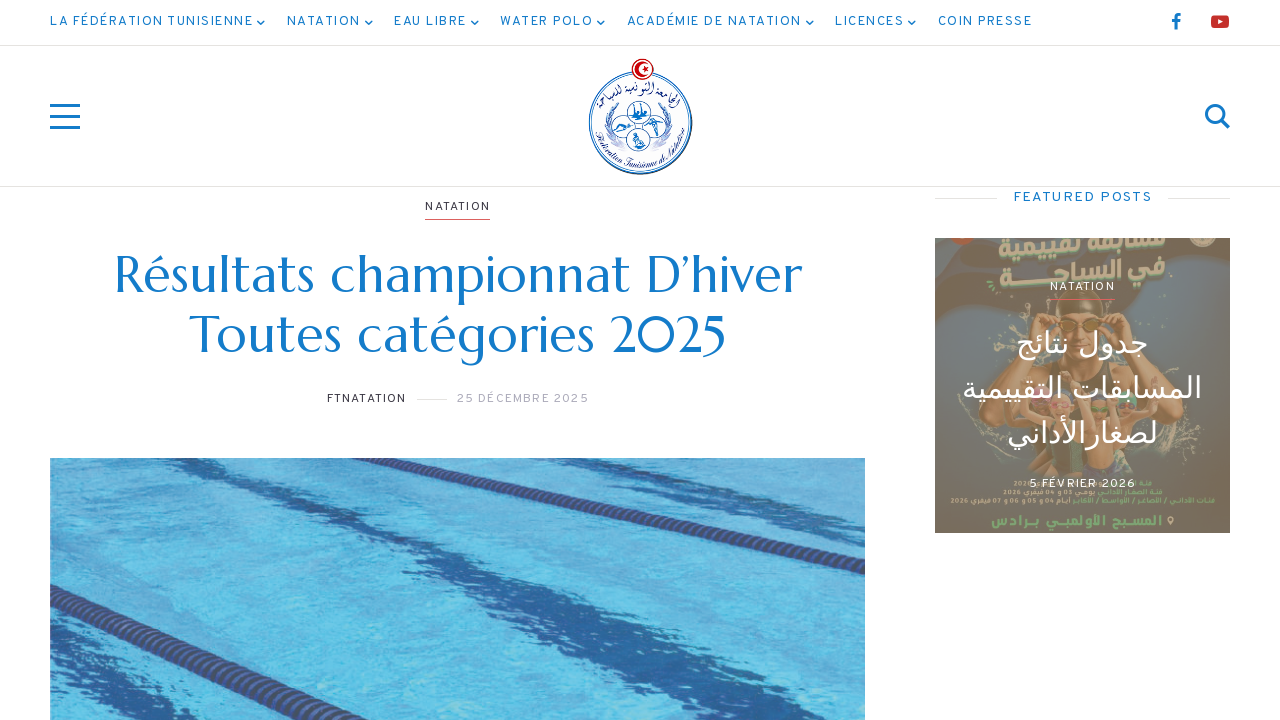

Clicked result link in blog post 1
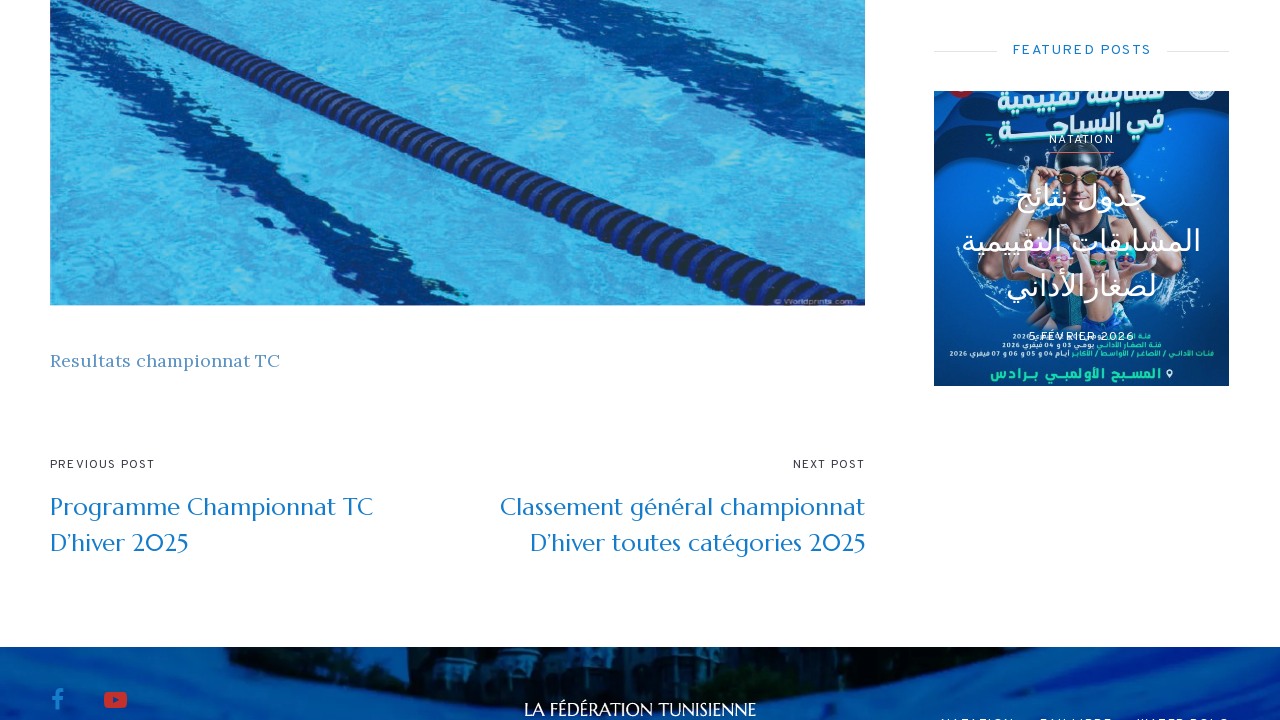

Waited for result page to load completely
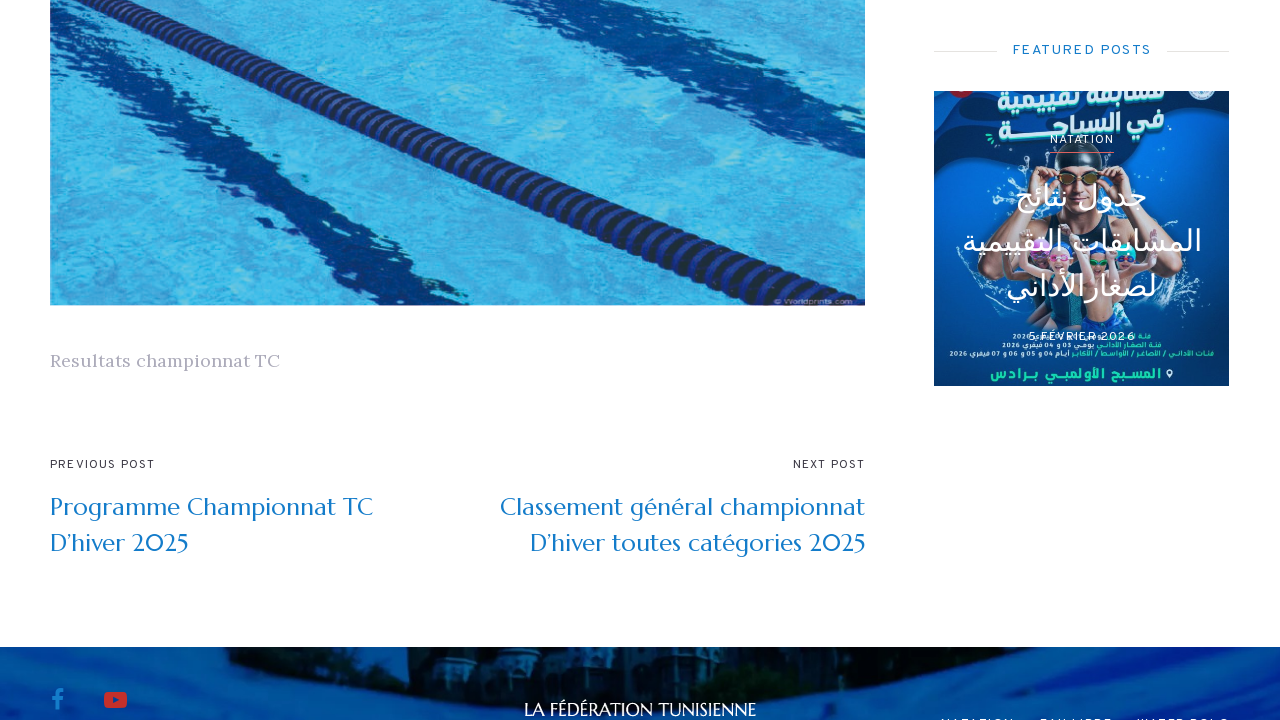

Navigated back to search results page
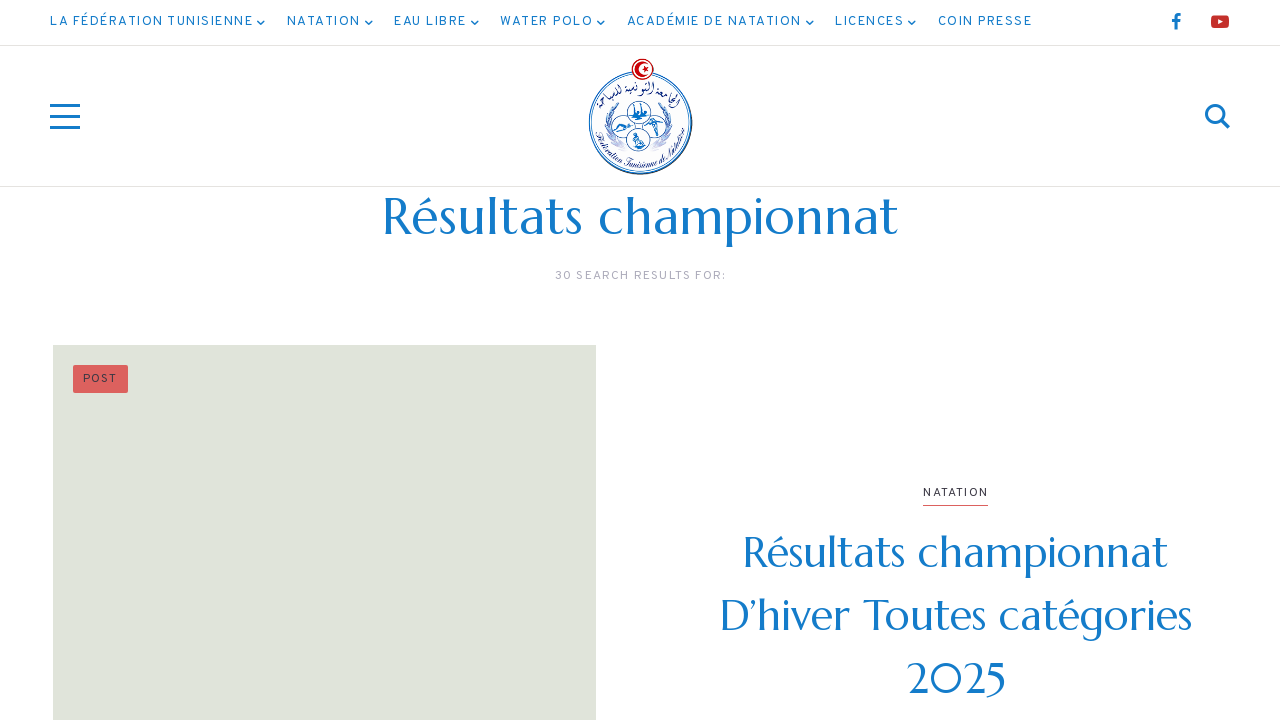

Waited for blog titles to reload on search results
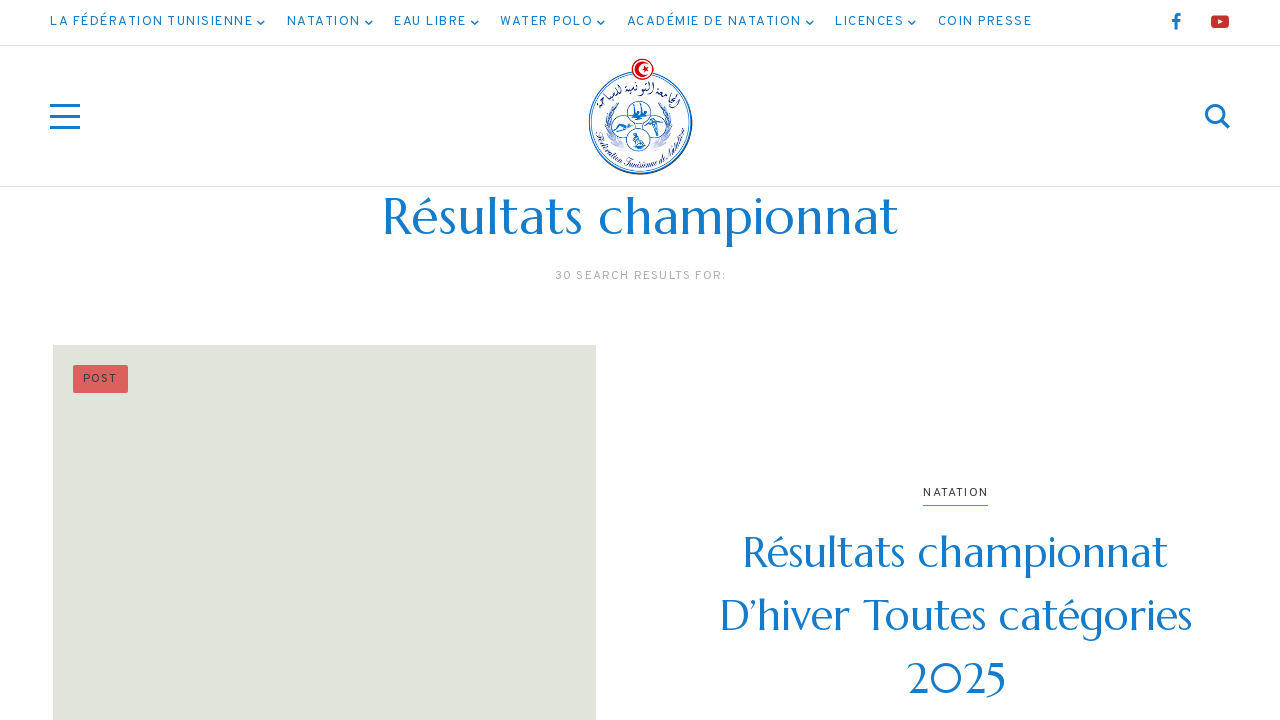

Re-retrieved blog links from search results
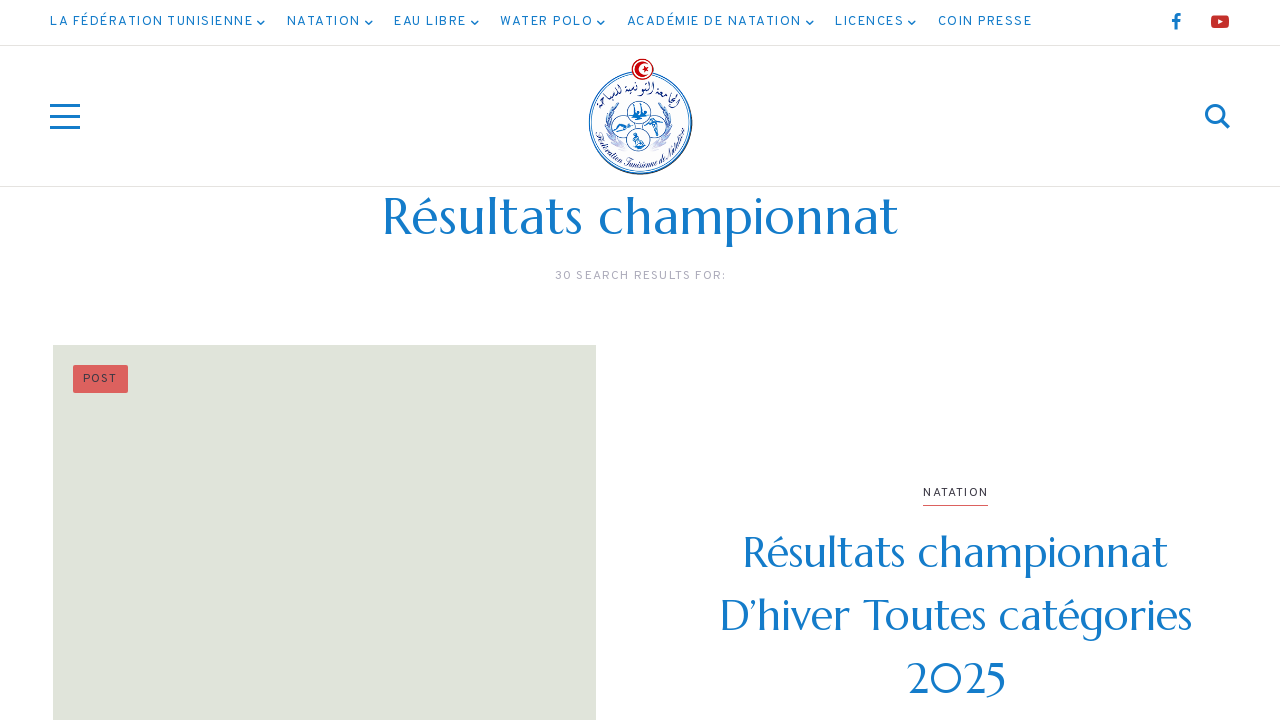

Extracted blog URL from link 2: http://ftnatation.tn/2025/08/04/resultats-championnat-dete-minimes-cadets-et-juniors-seniors-tc/
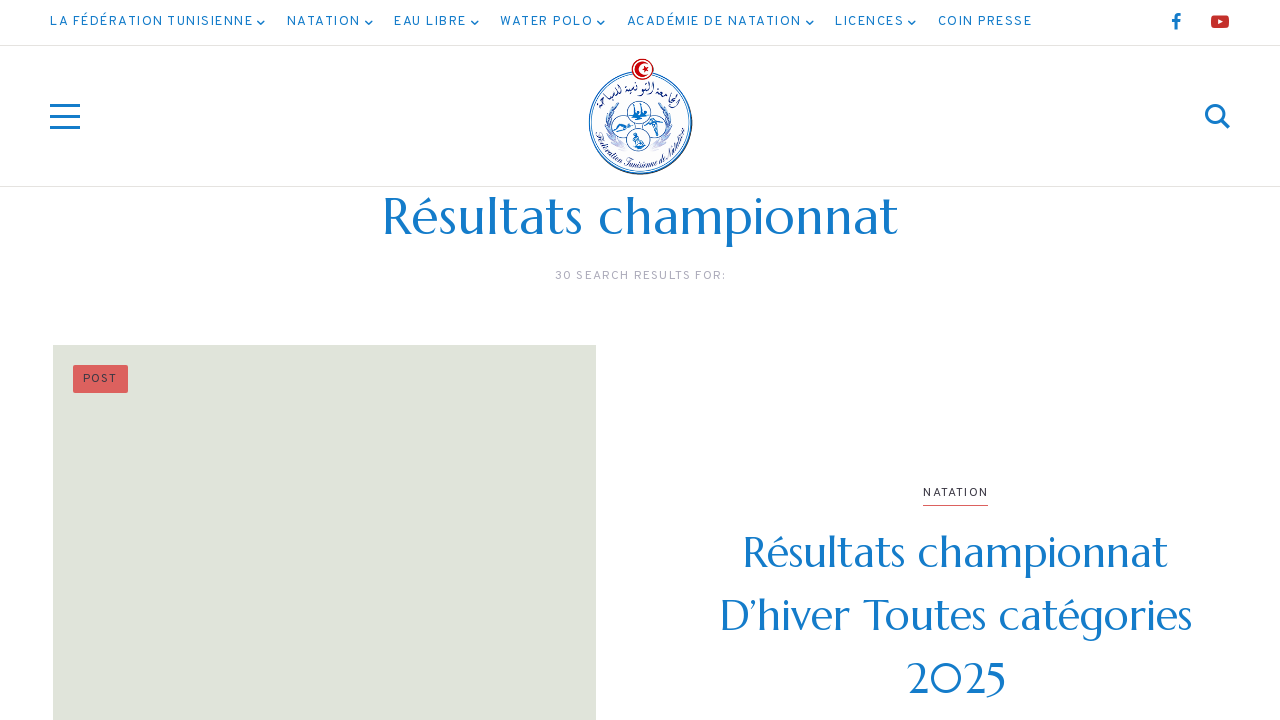

Navigated to blog post 2
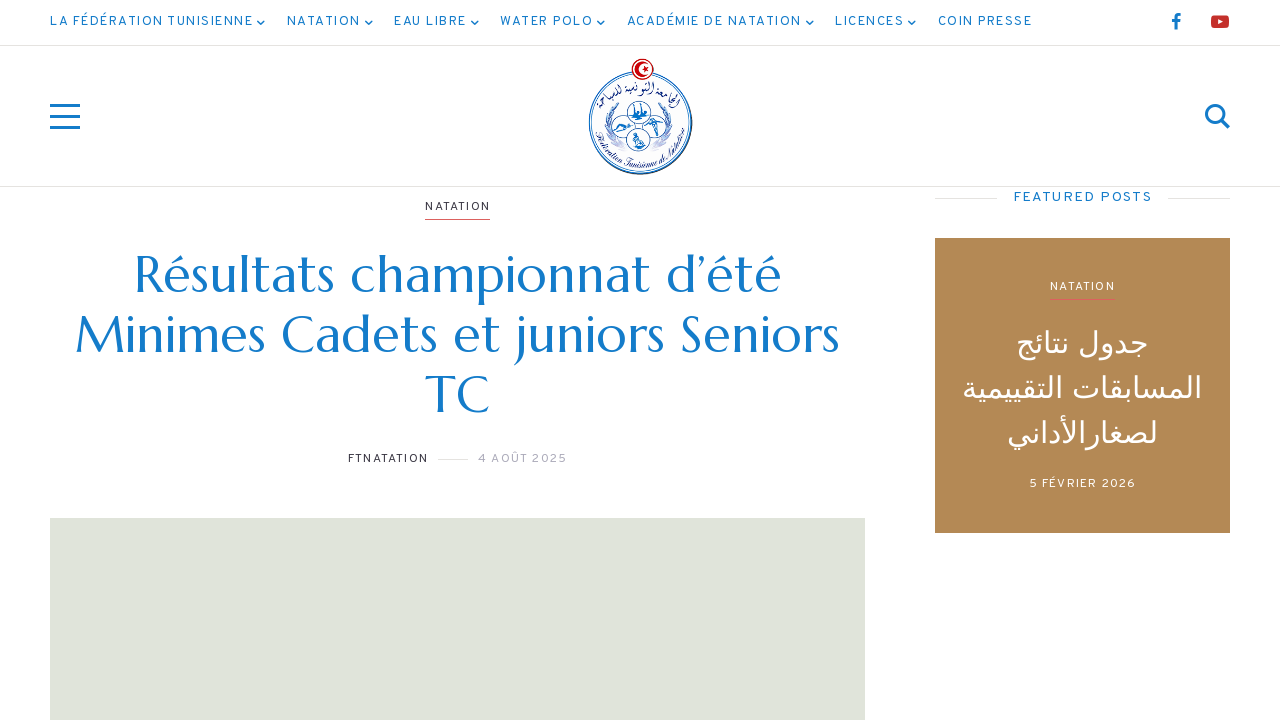

Waited for blog content to load
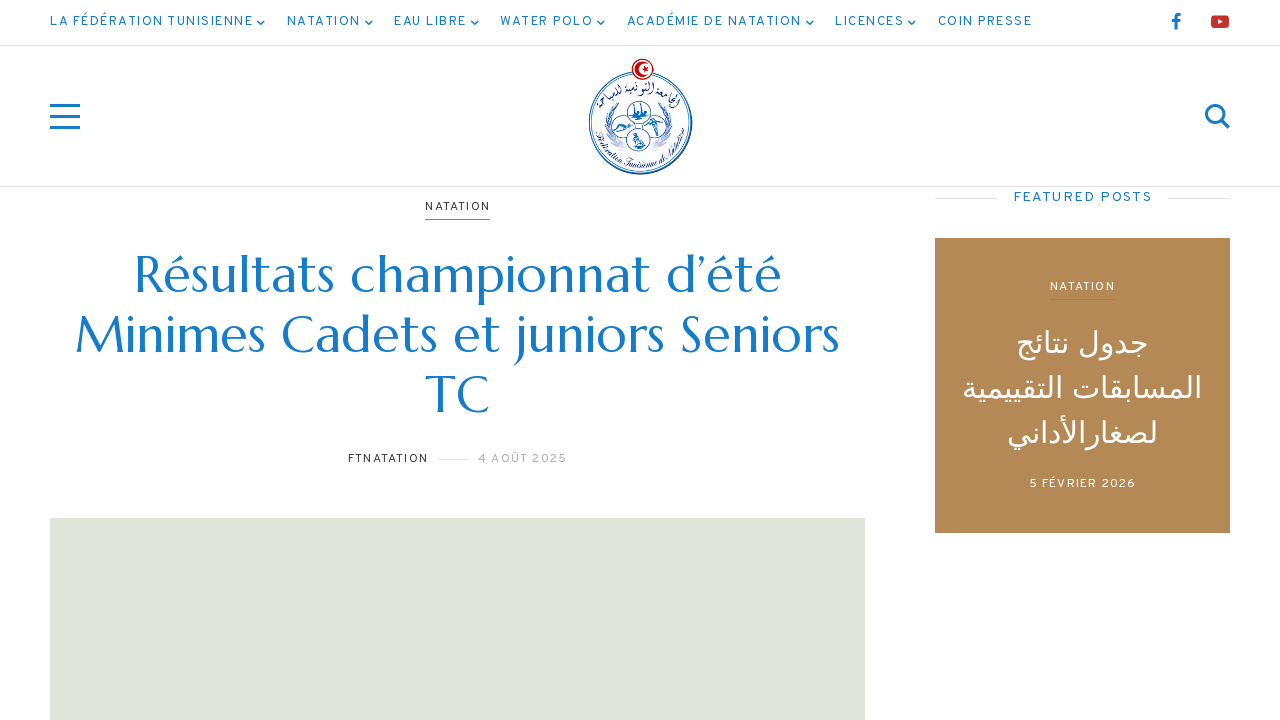

Found 16 links in blog content
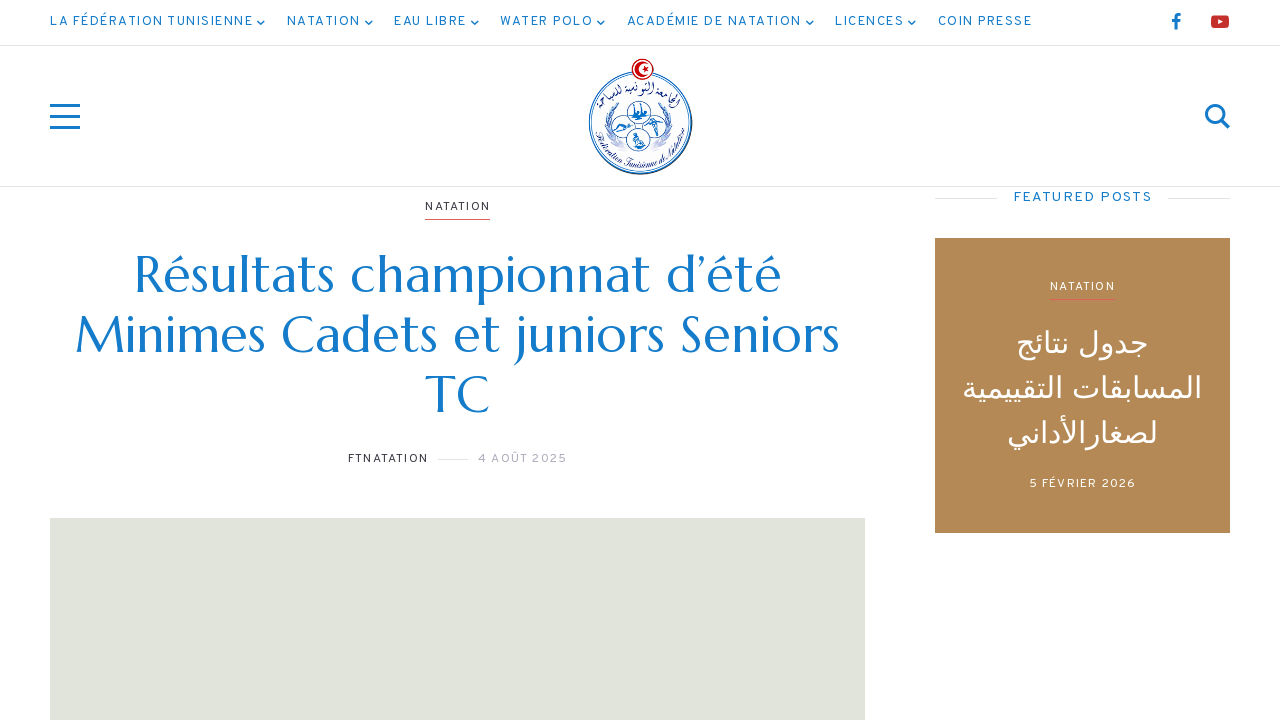

Found result link in blog post 2: 'résultats championnat par catégorie'
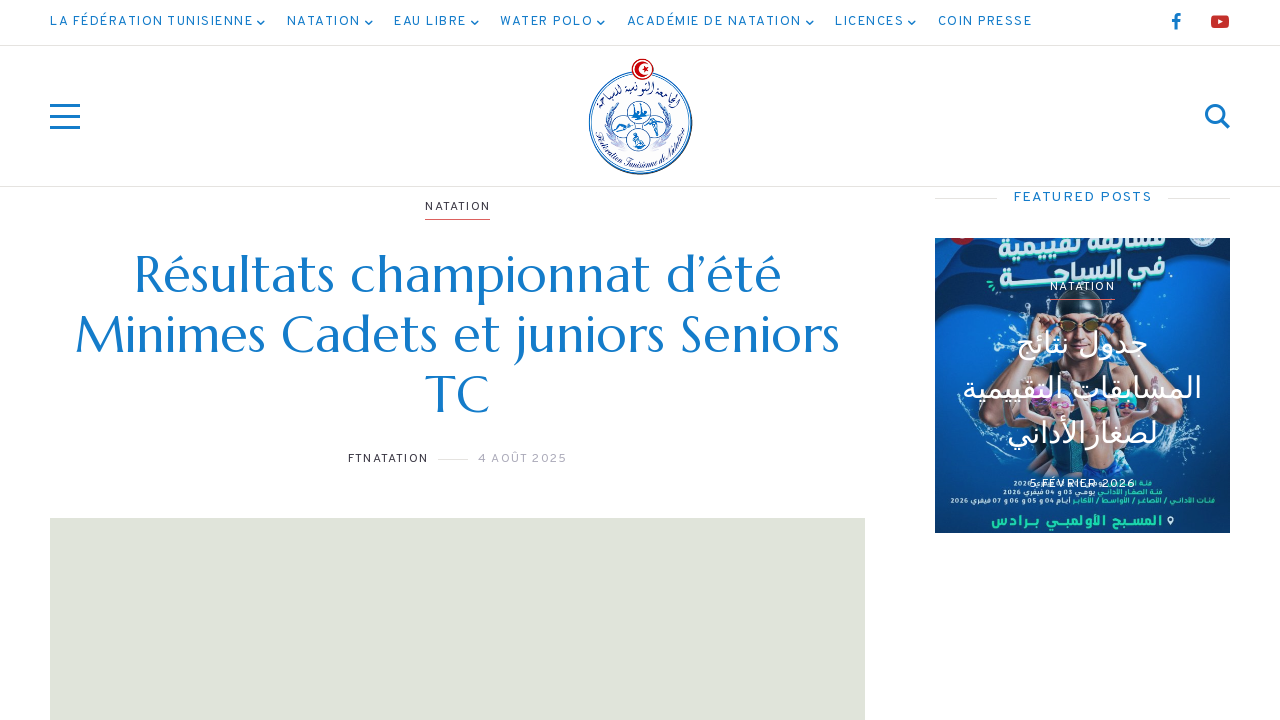

Clicked result link in blog post 2
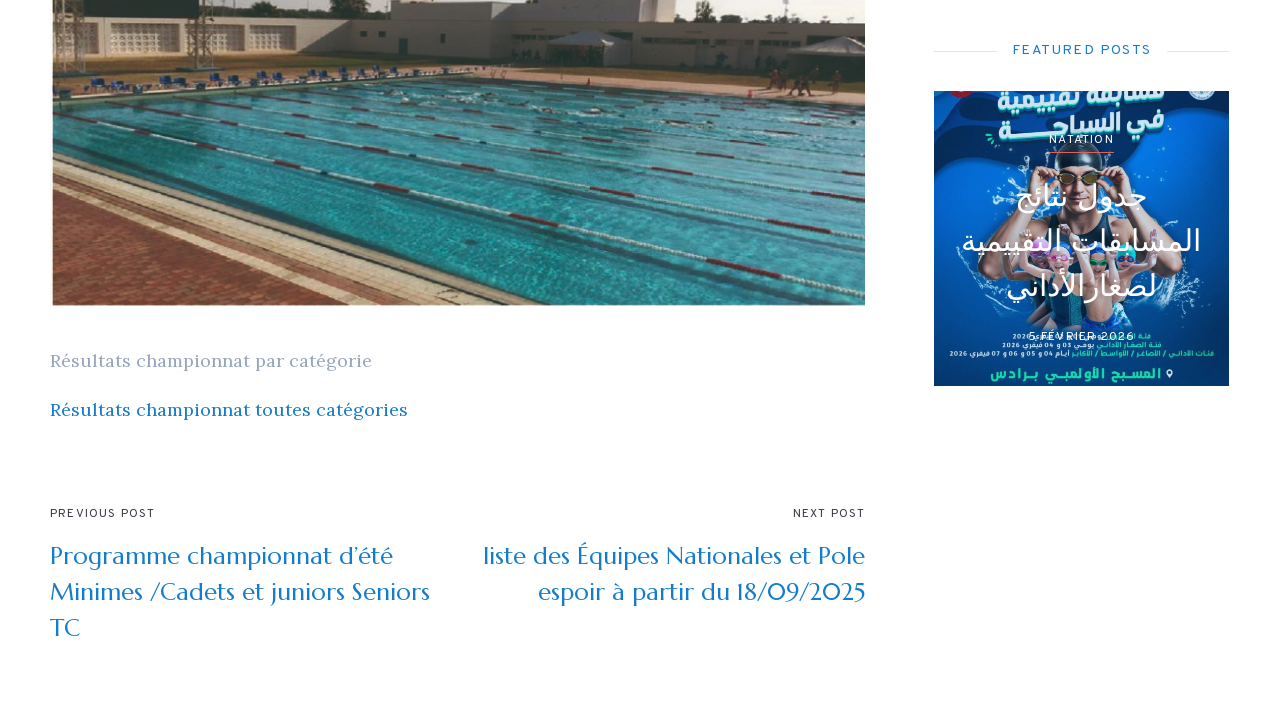

Waited for result page to load completely
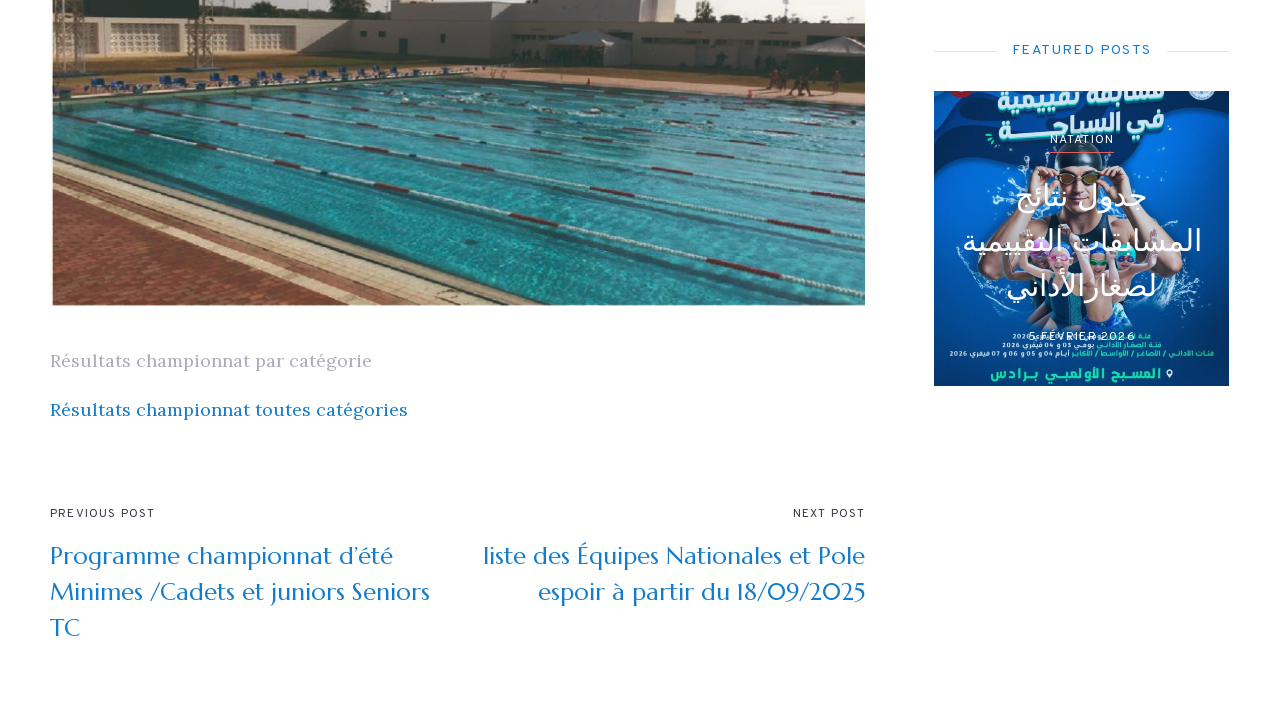

Navigated back to search results page
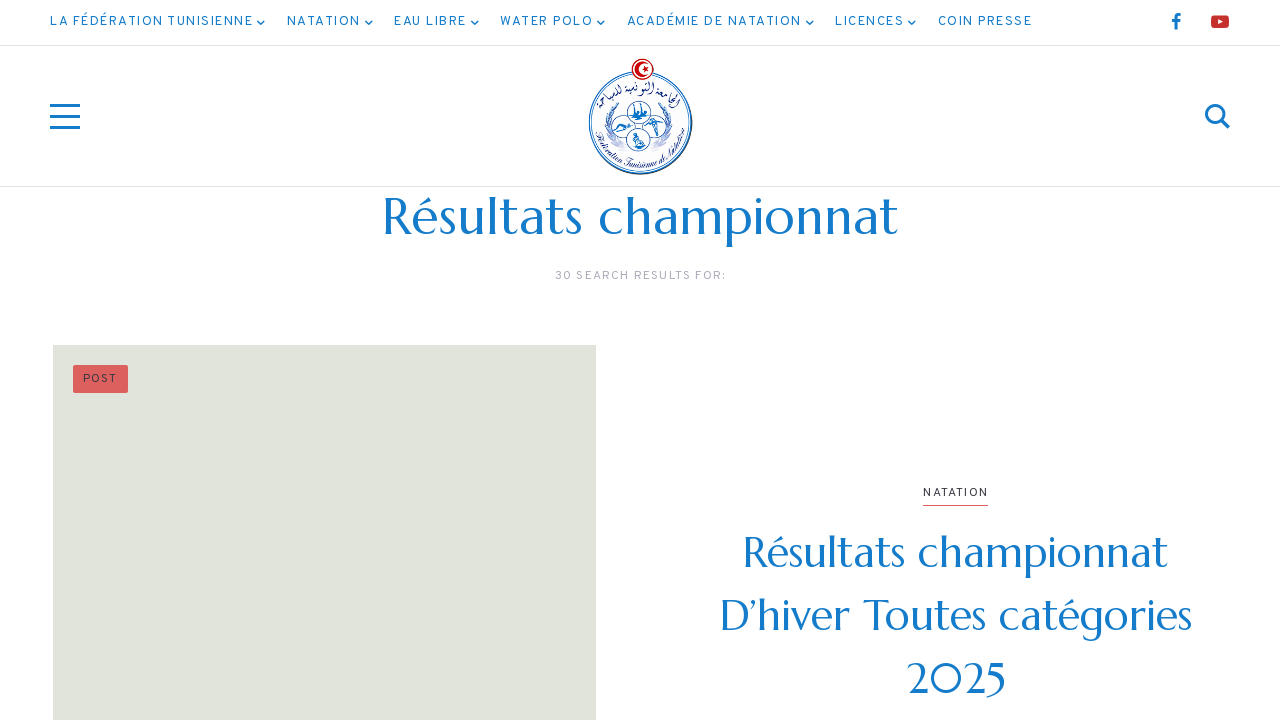

Waited for blog titles to reload on search results
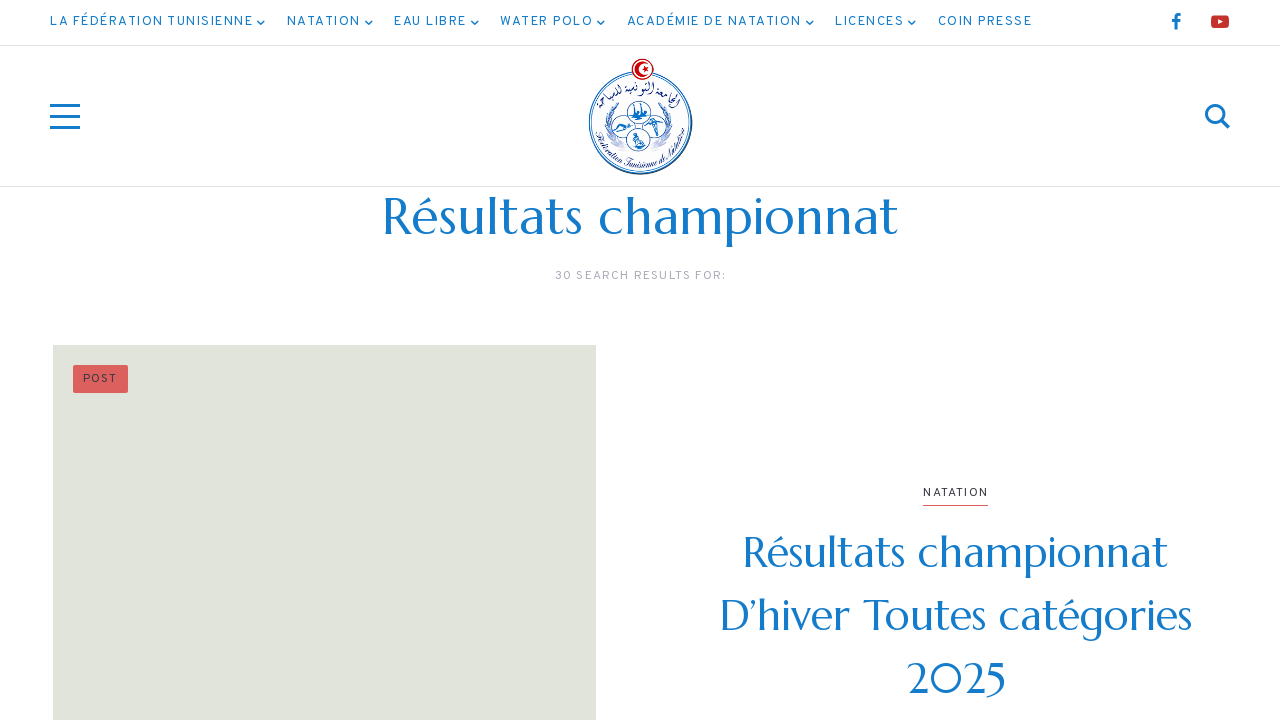

Re-retrieved blog links from search results
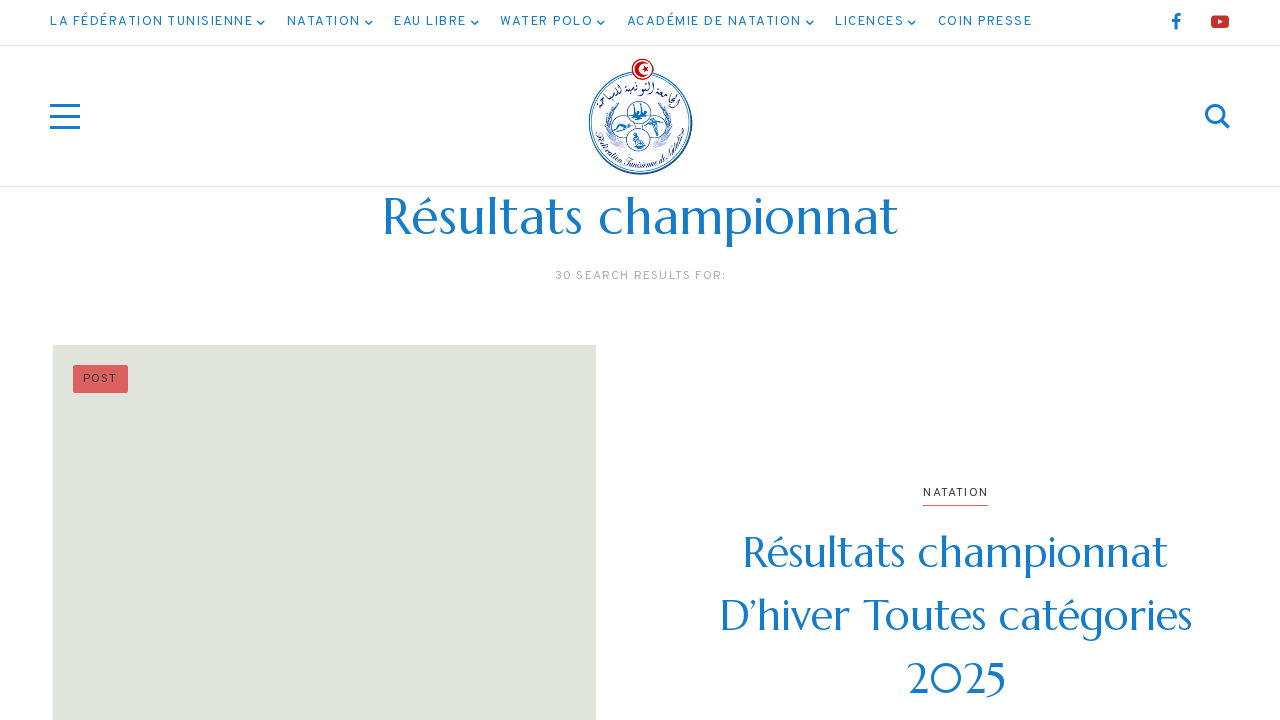

Extracted blog URL from link 3: http://ftnatation.tn/2025/07/25/resultats-championnat-dete-benjamins-2025/
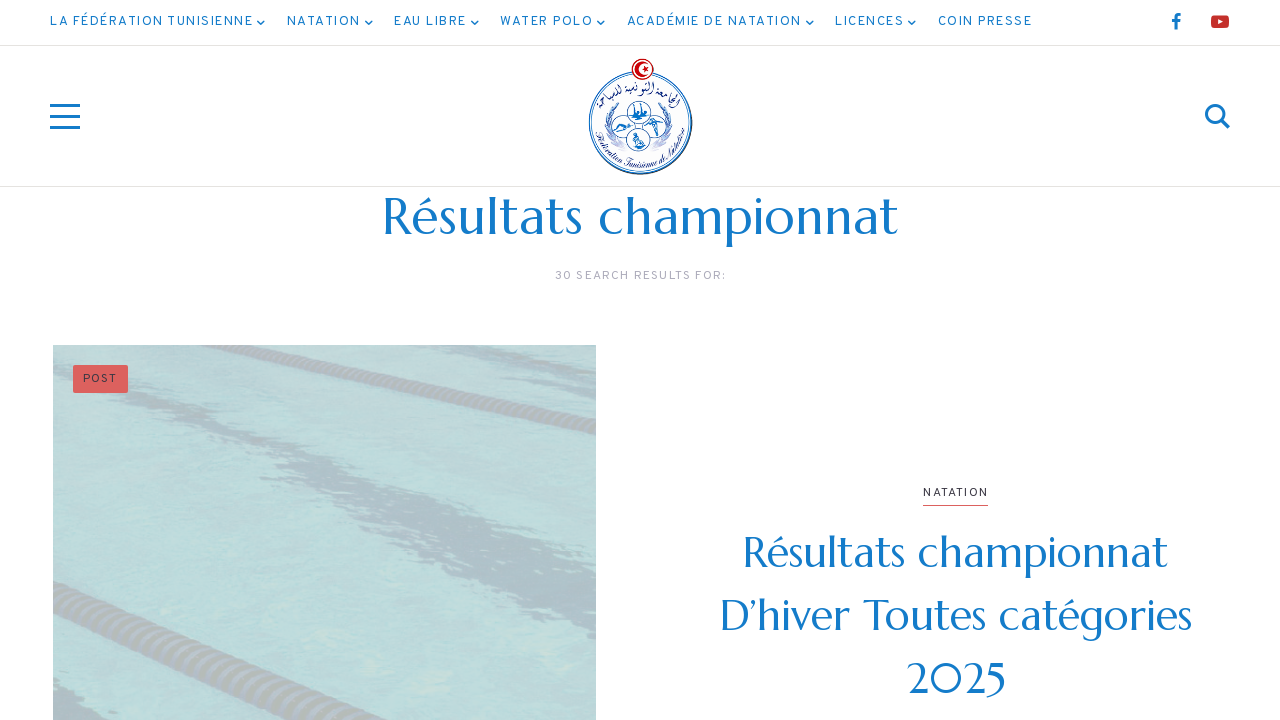

Navigated to blog post 3
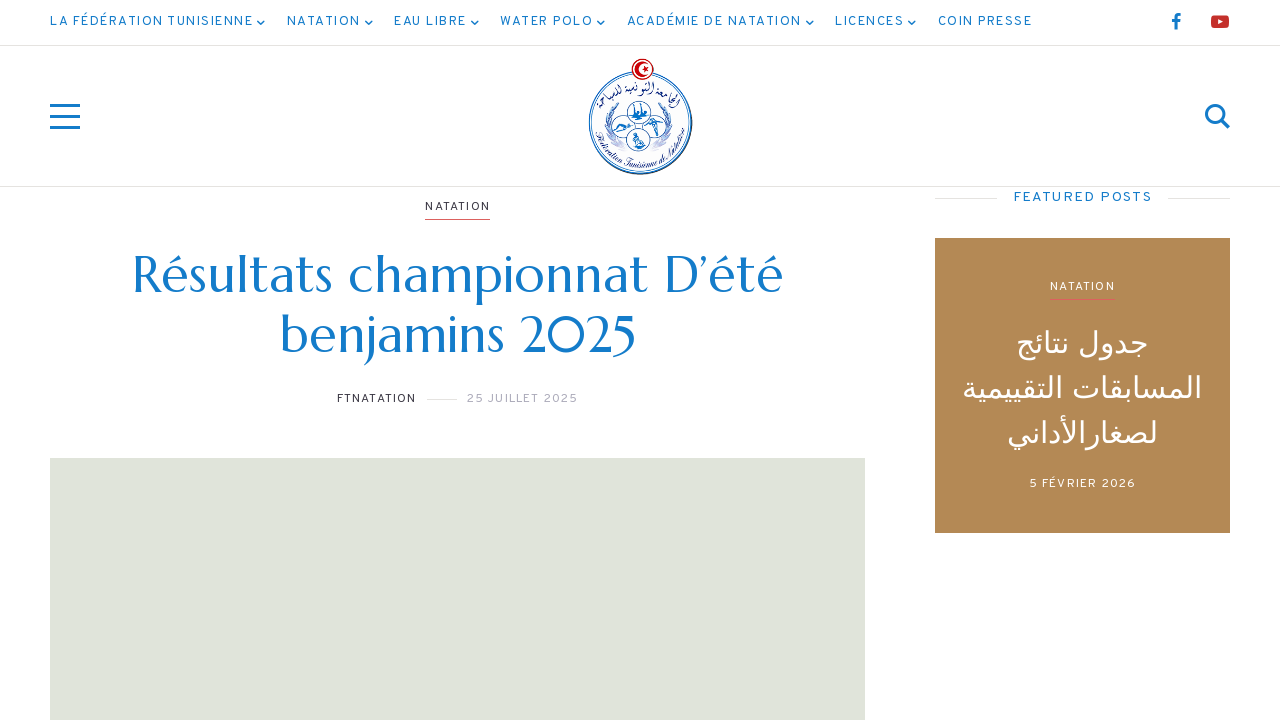

Waited for blog content to load
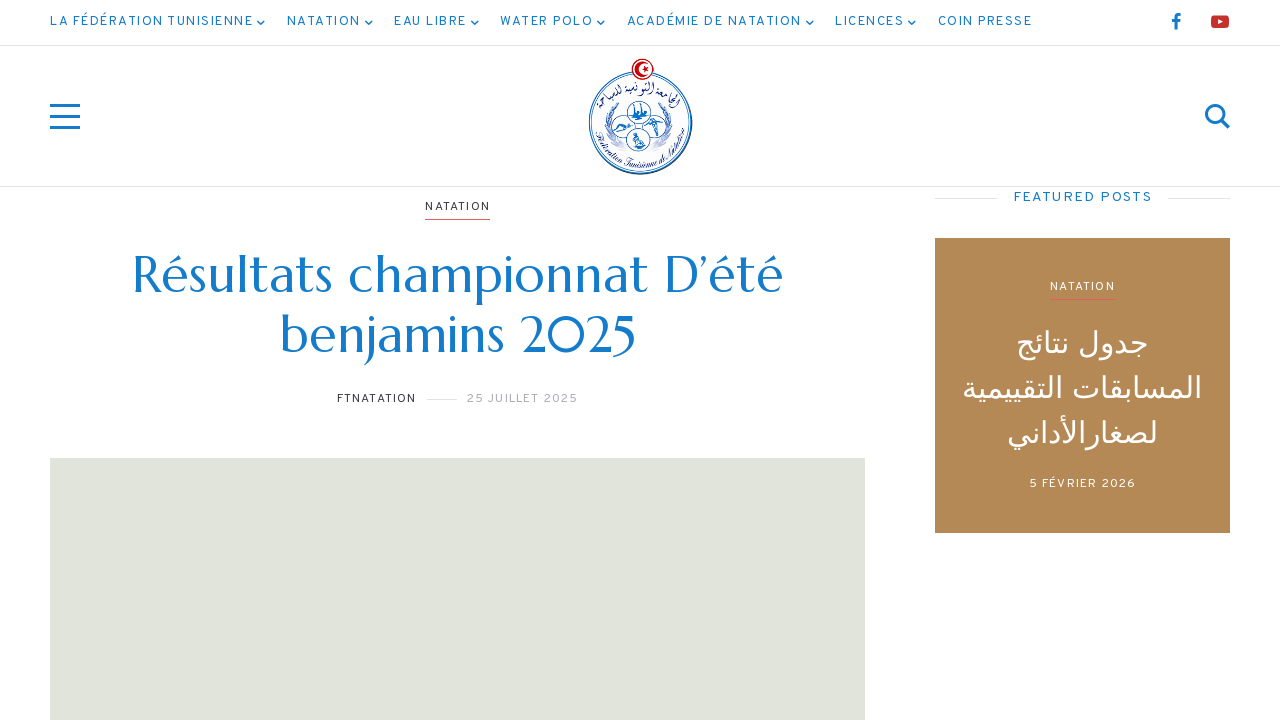

Found 15 links in blog content
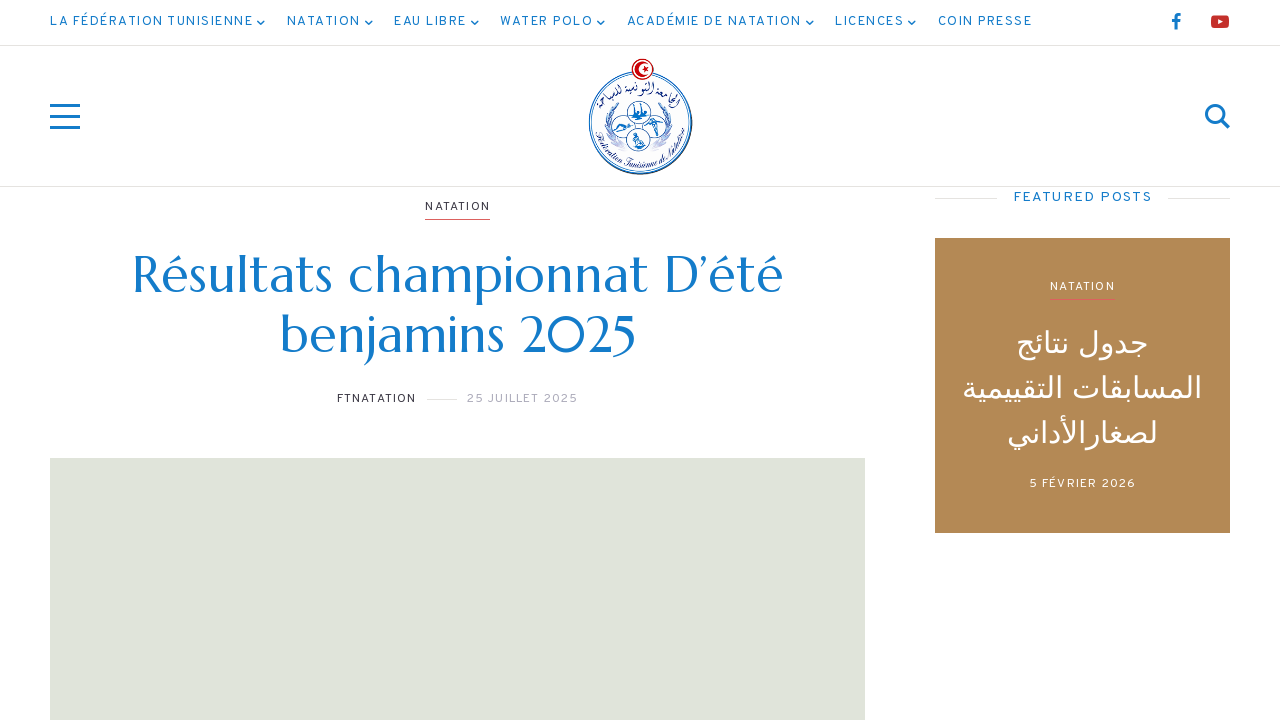

Found result link in blog post 3: 'résultats benjamins'
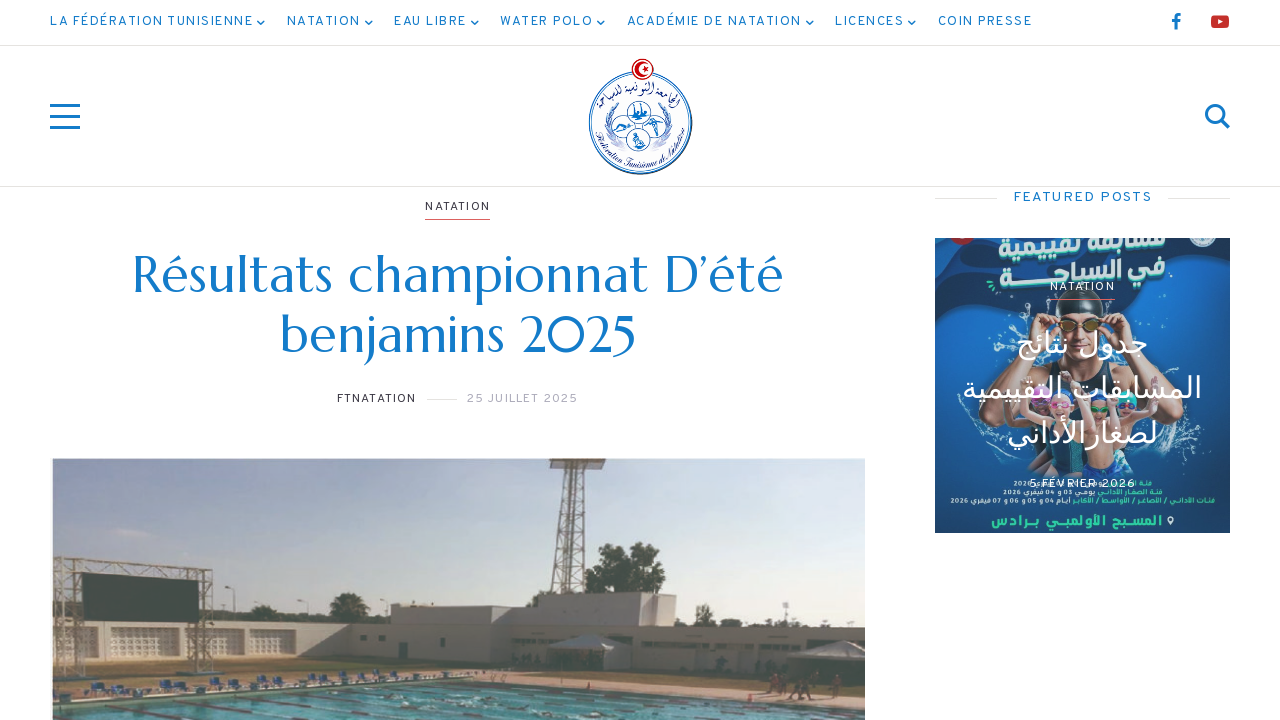

Clicked result link in blog post 3
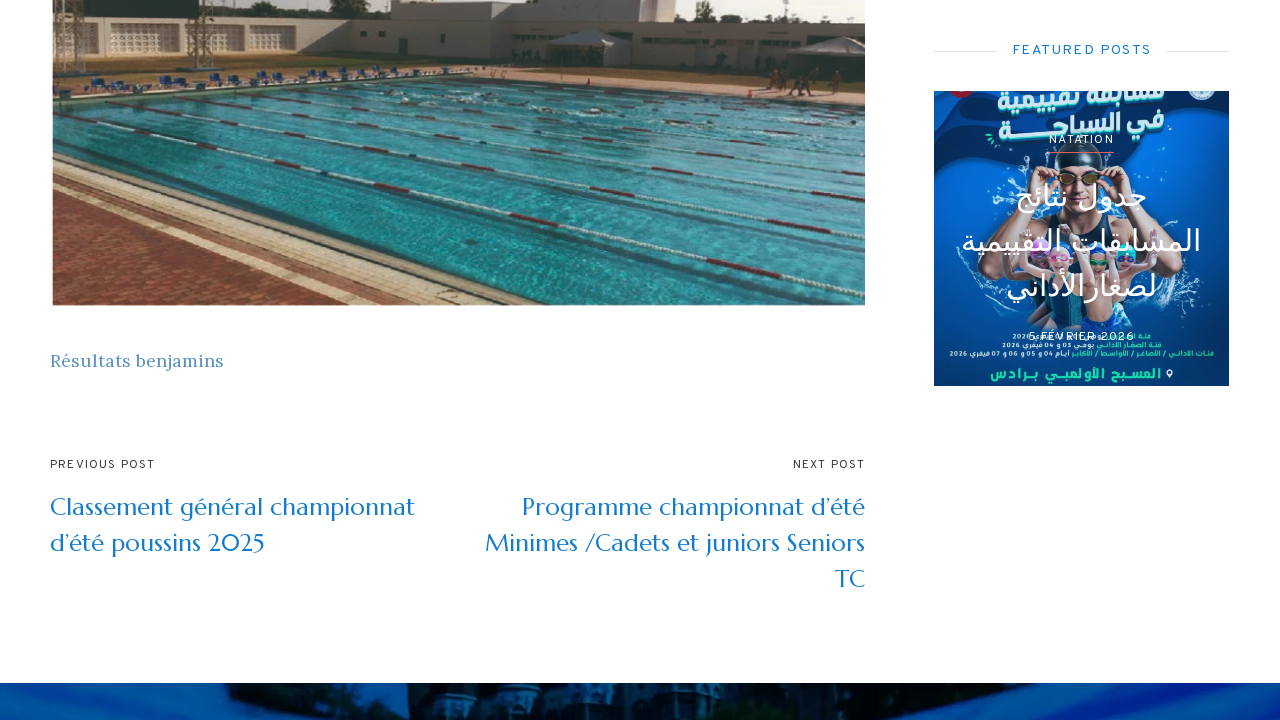

Waited for result page to load completely
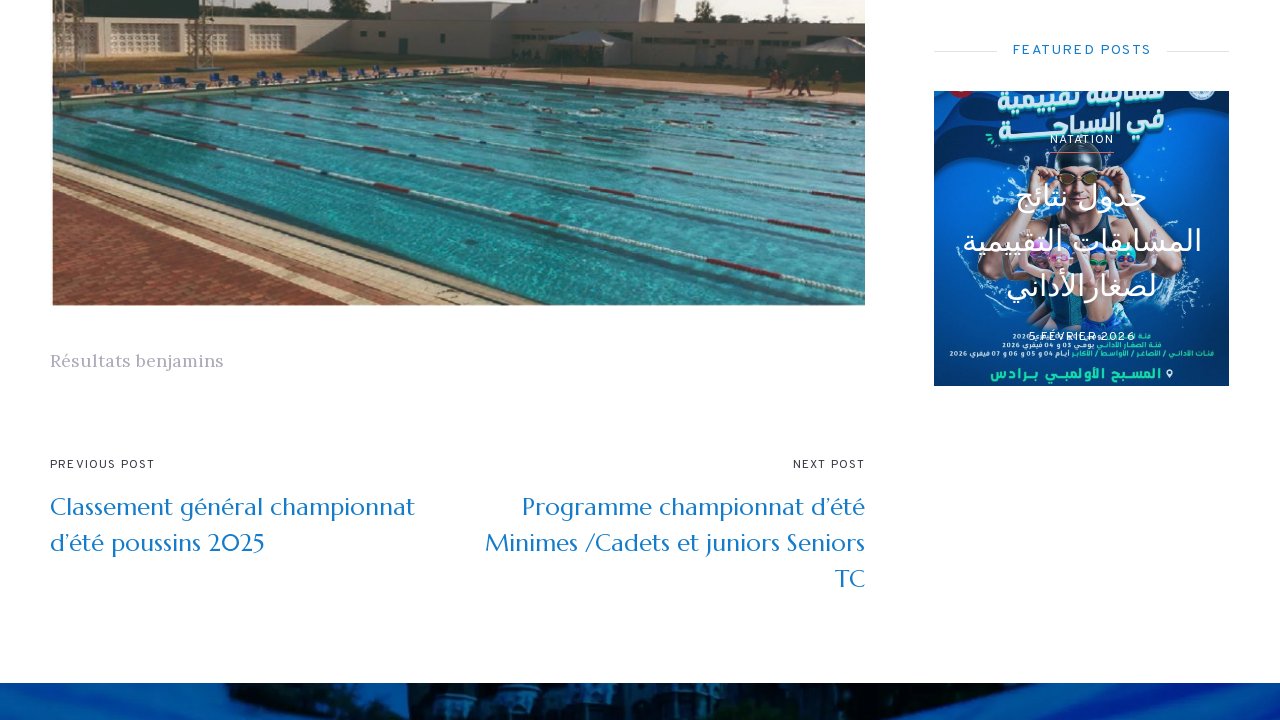

Navigated back to search results page
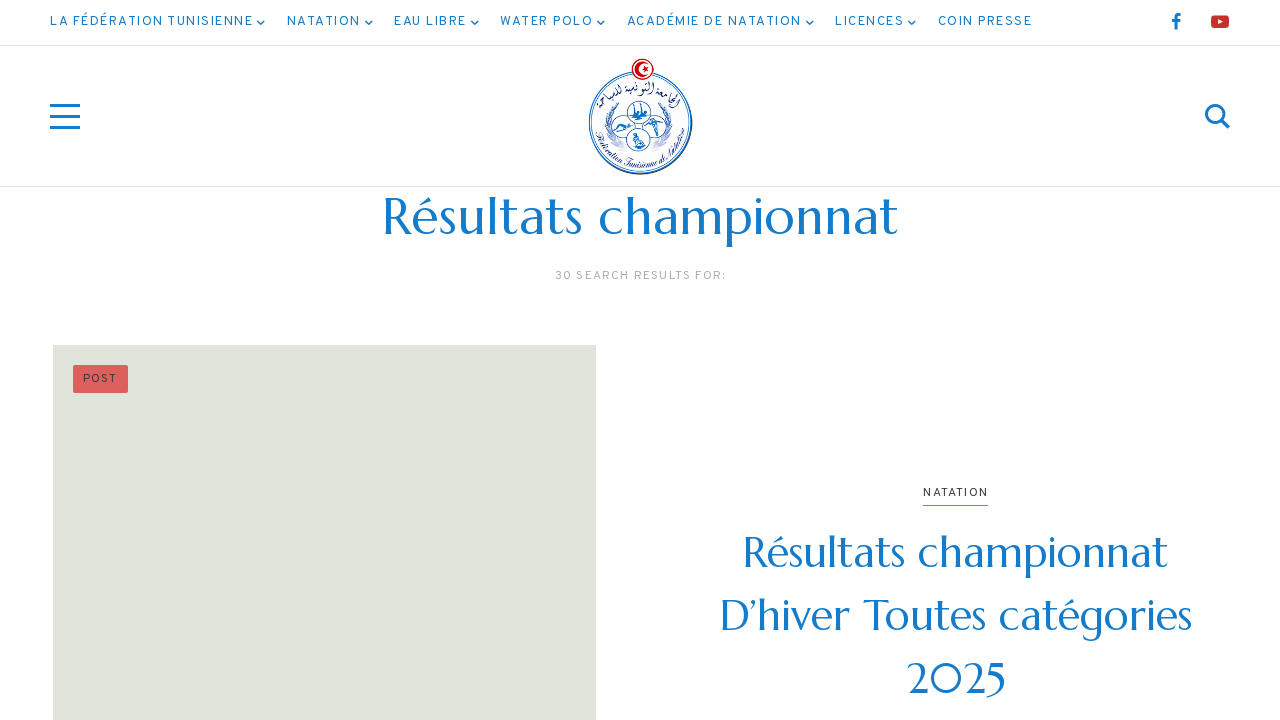

Waited for blog titles to reload on search results
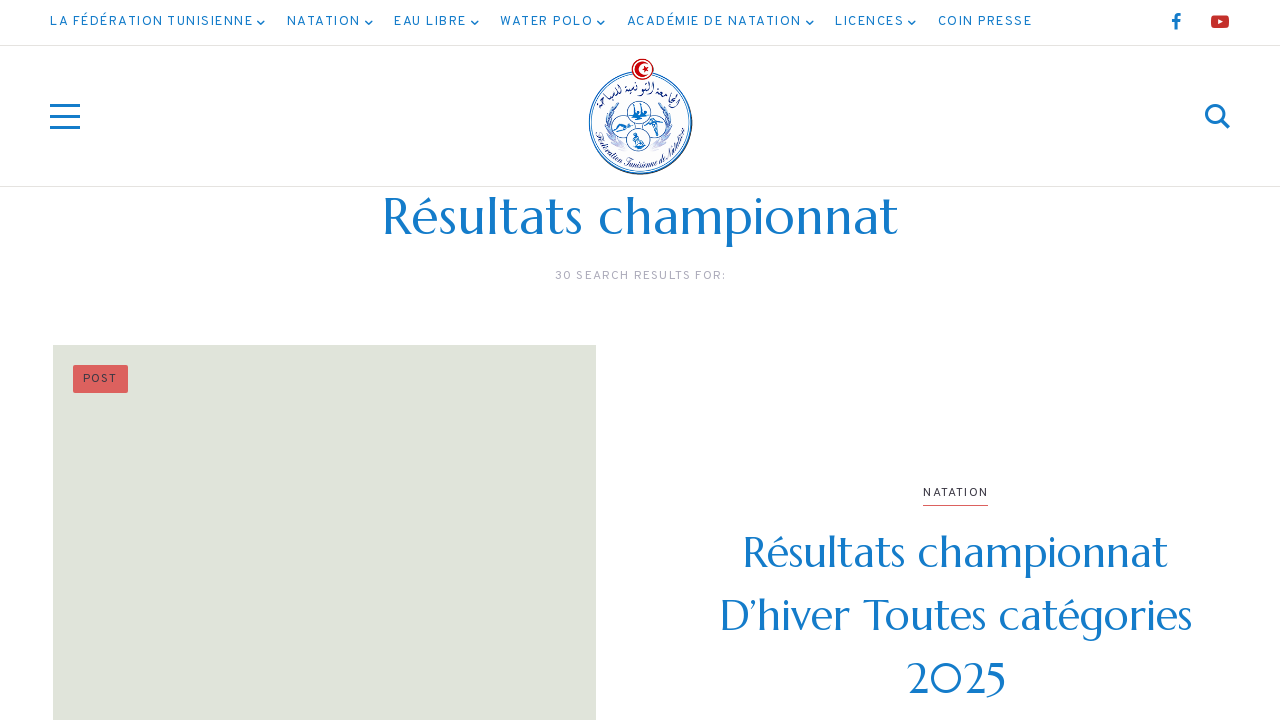

Re-retrieved blog links from search results
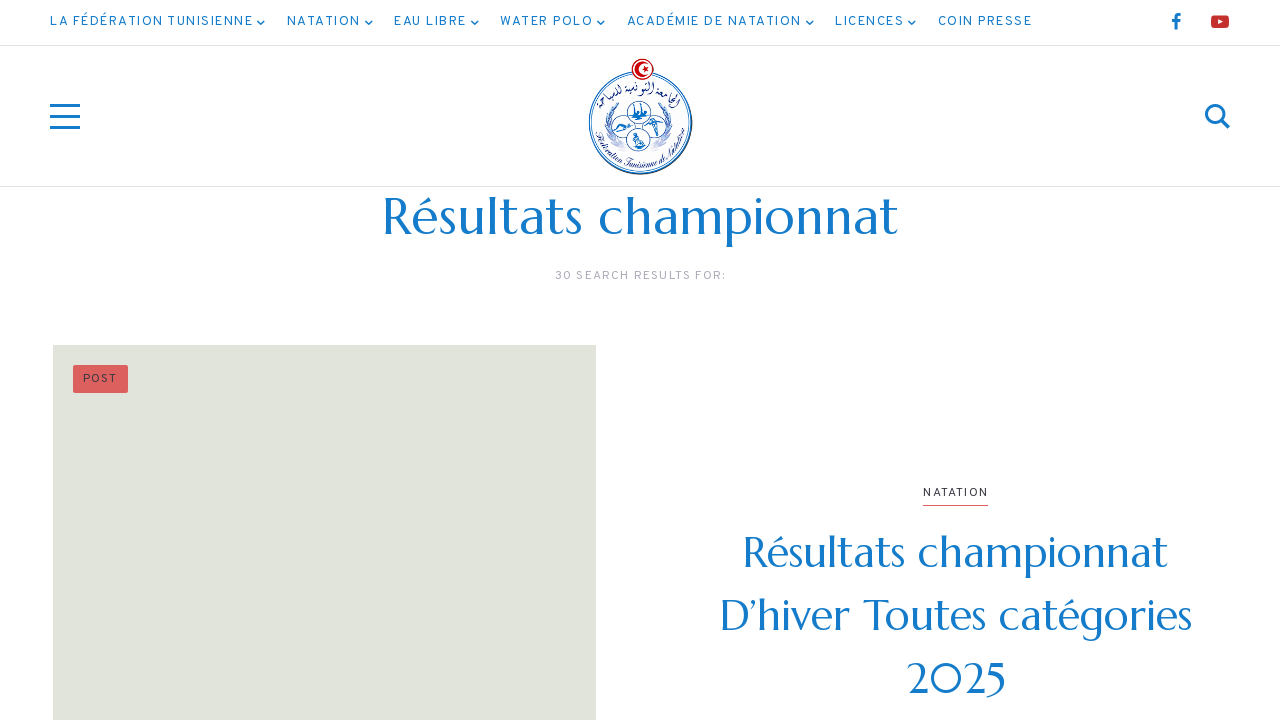

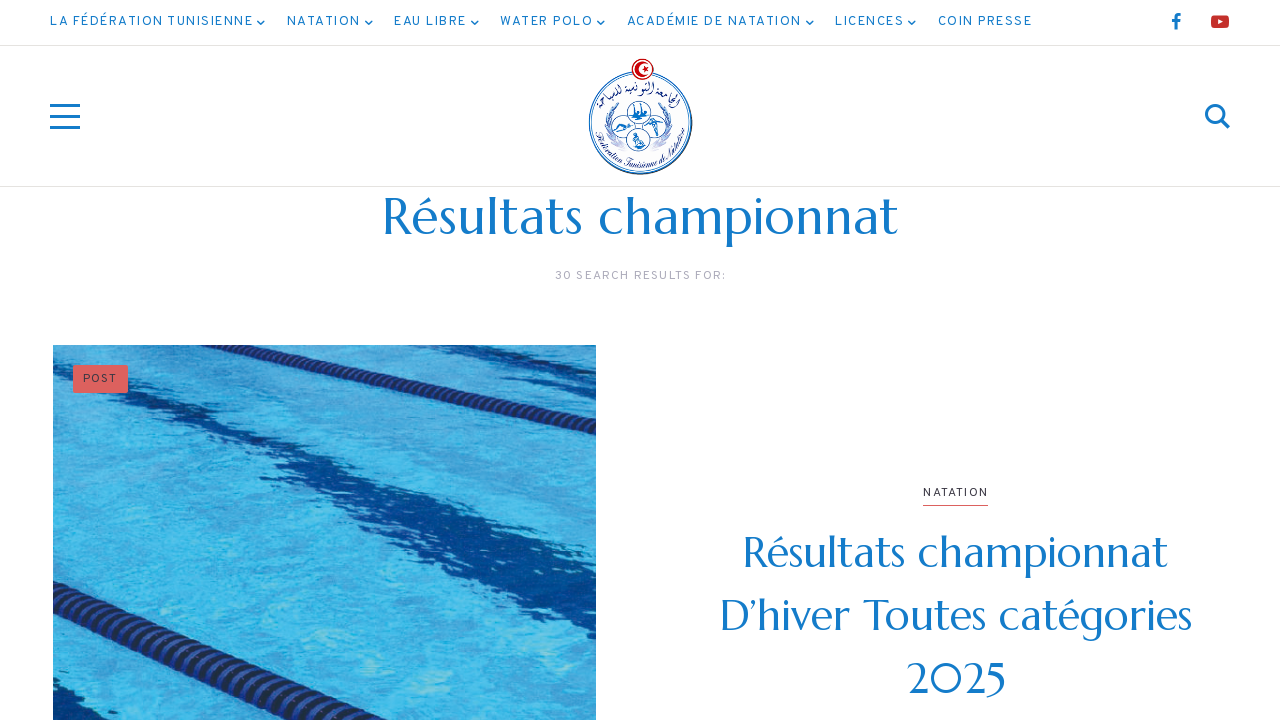